Tests Browse Languages page to verify the table headers are Language, Author, Date, Comments, and Rate

Starting URL: http://www.99-bottles-of-beer.net/

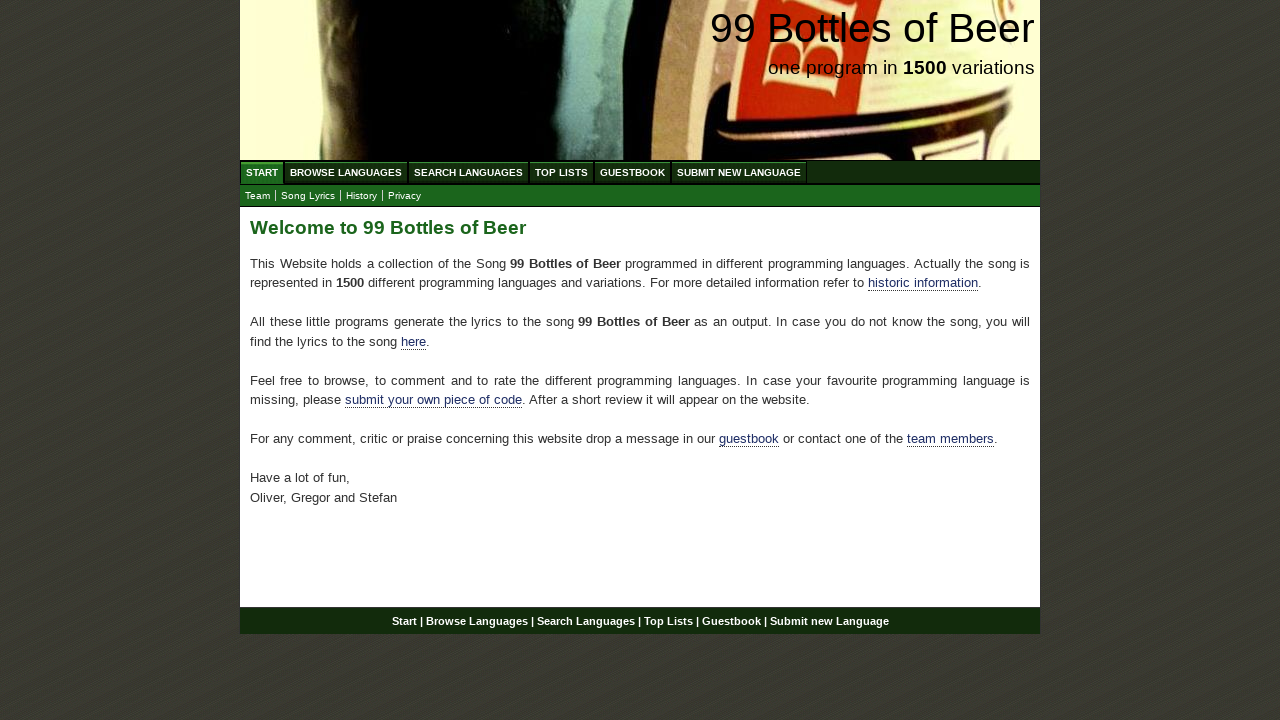

Clicked on Browse Languages menu item at (346, 172) on xpath=//ul[@id='menu']/li/a[@href='/abc.html']
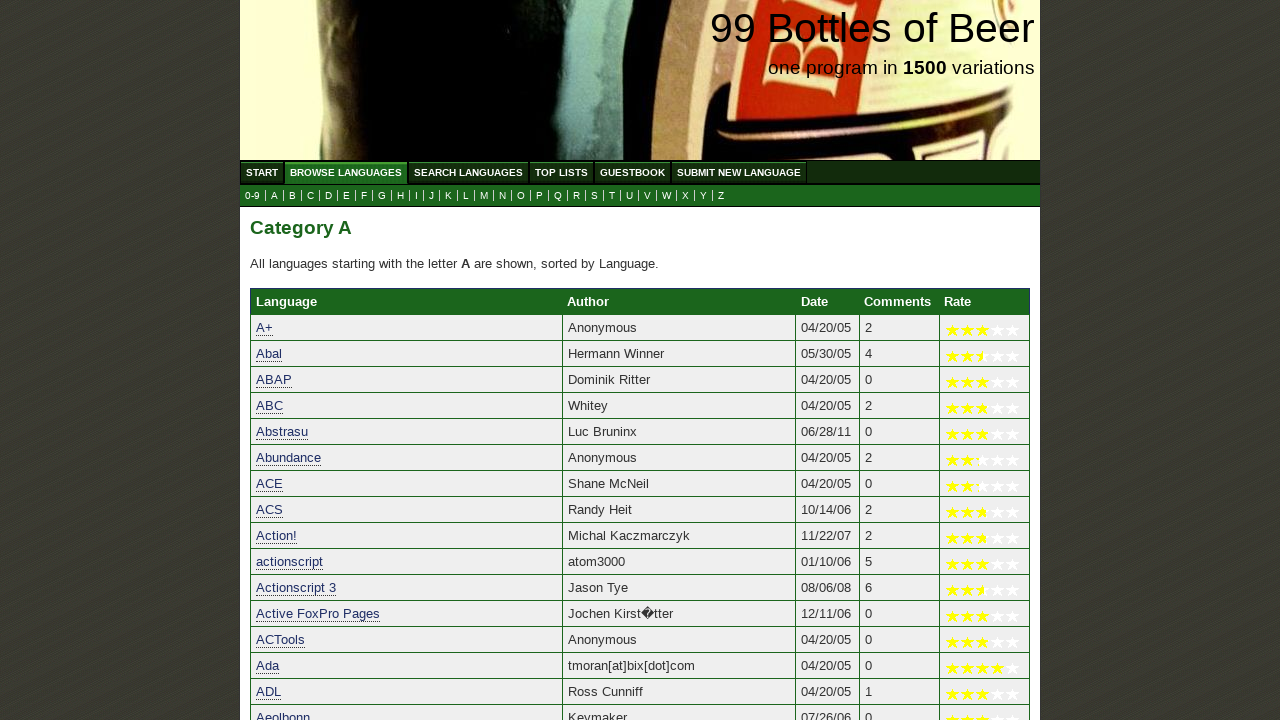

Table headers loaded and visible
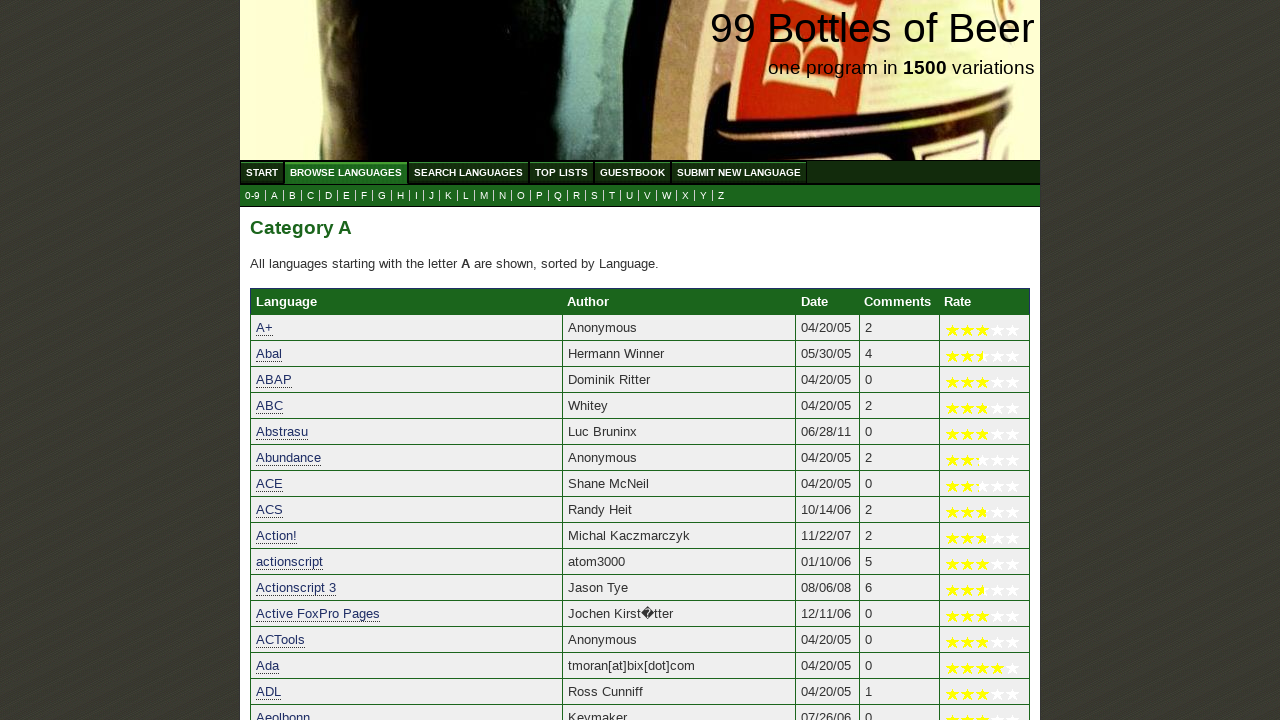

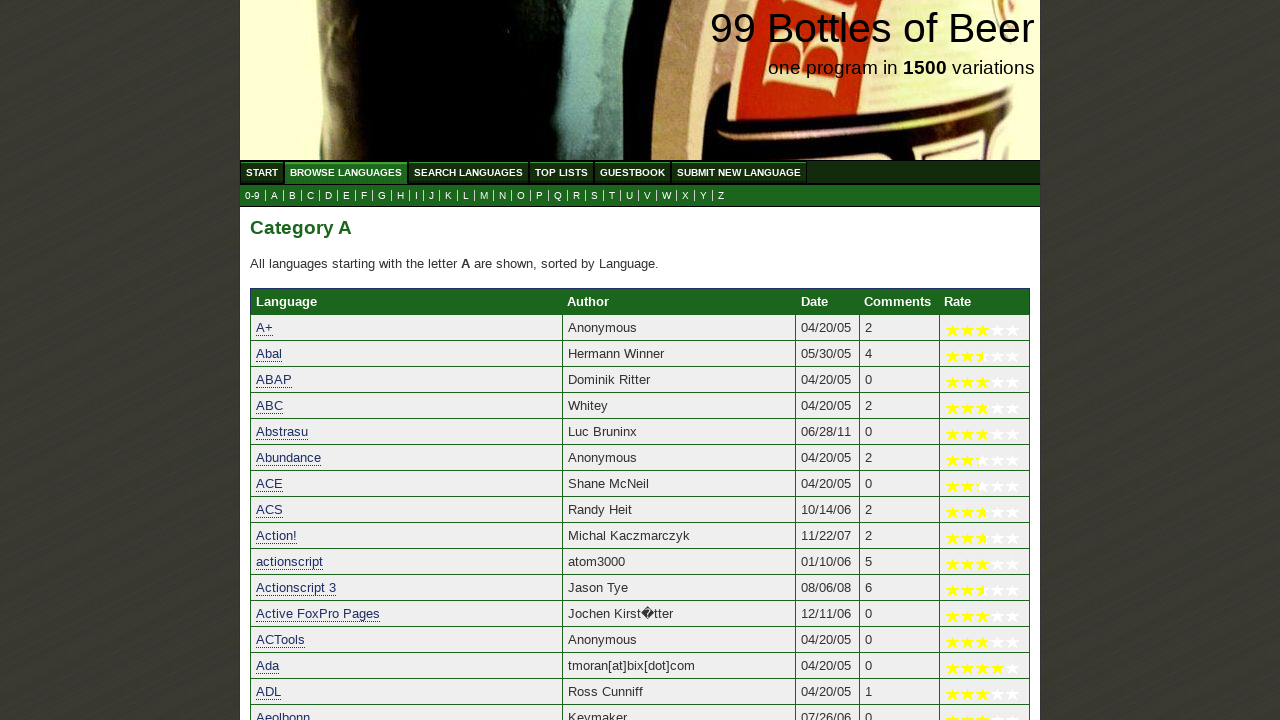